Tests registration form with mismatched password confirmation, verifying password mismatch error

Starting URL: https://alada.vn/tai-khoan/dang-ky.html

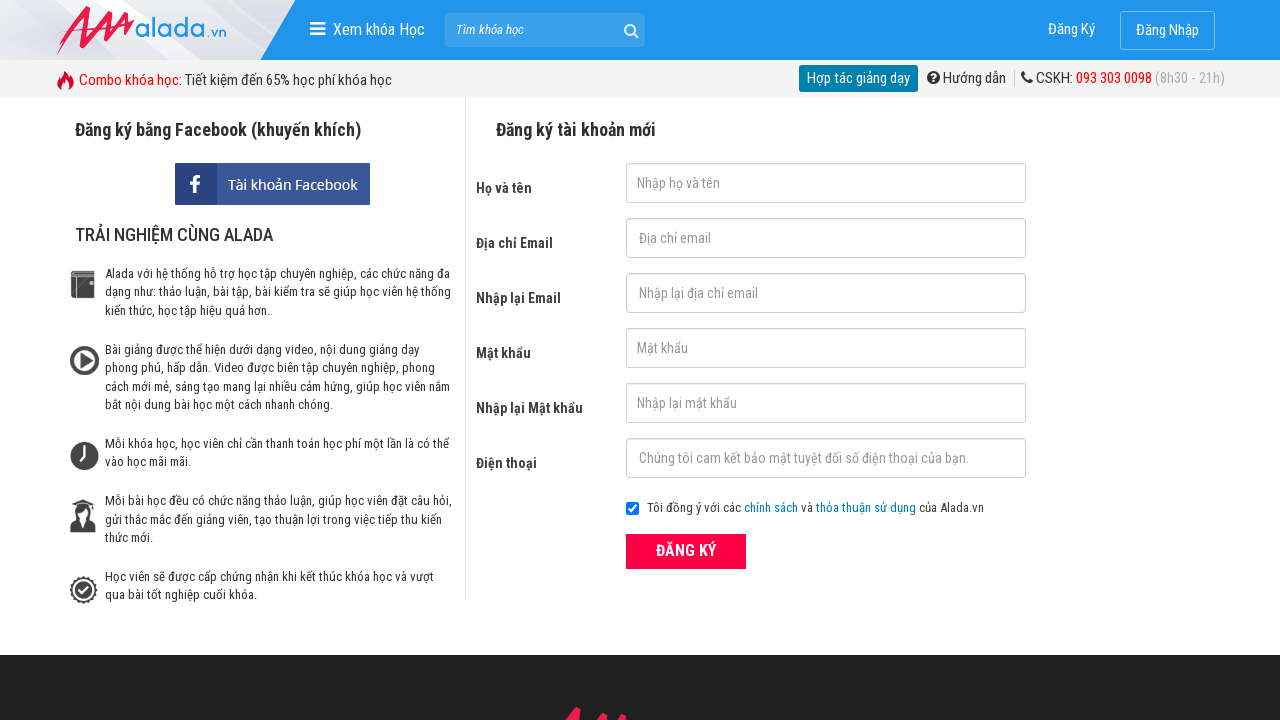

Filled first name field with 'thu sang' on #txtFirstname
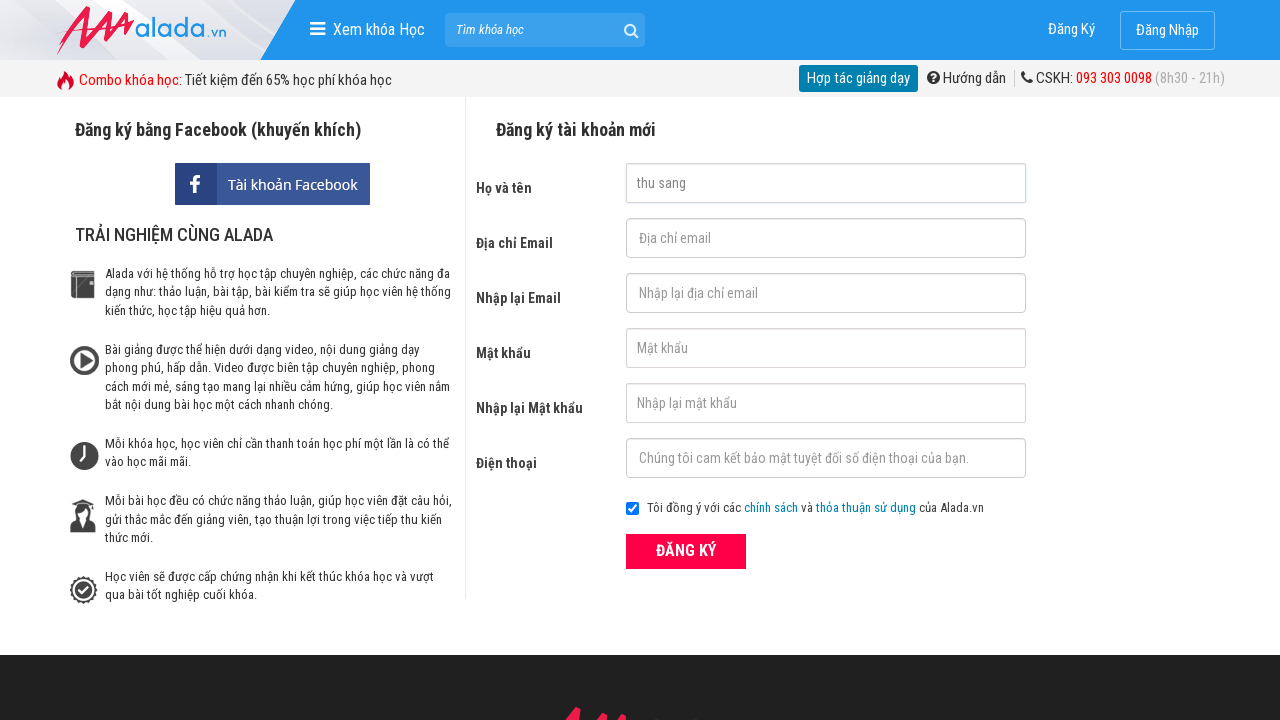

Filled email field with 'sangdangthithu@gmail.com' on #txtEmail
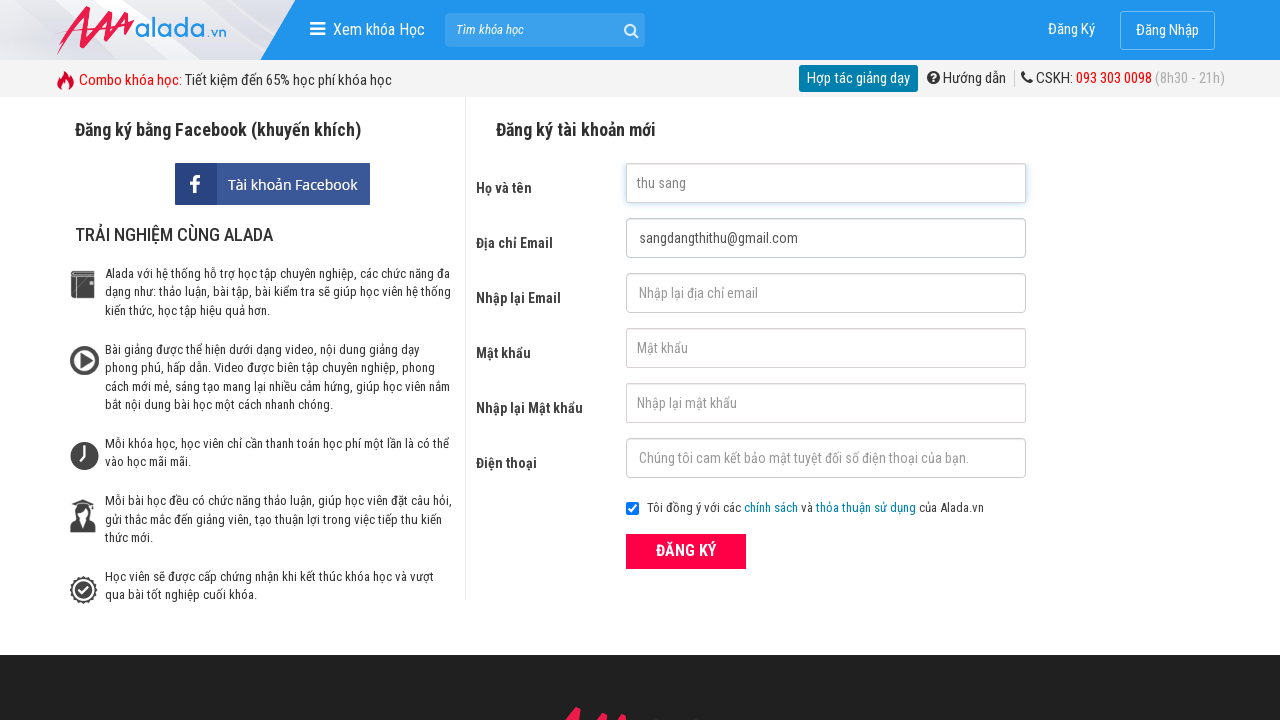

Filled confirm email field with 'sangdangthithu@gmail.com' on #txtCEmail
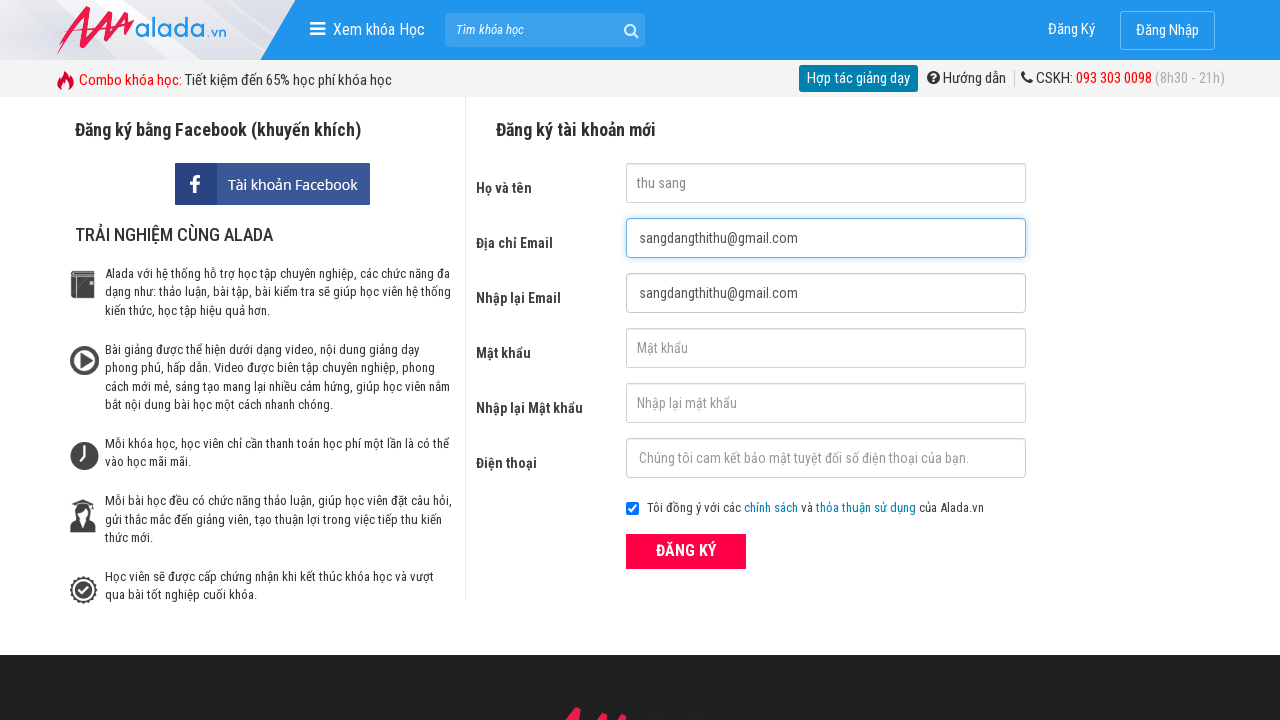

Filled password field with '123456' on #txtPassword
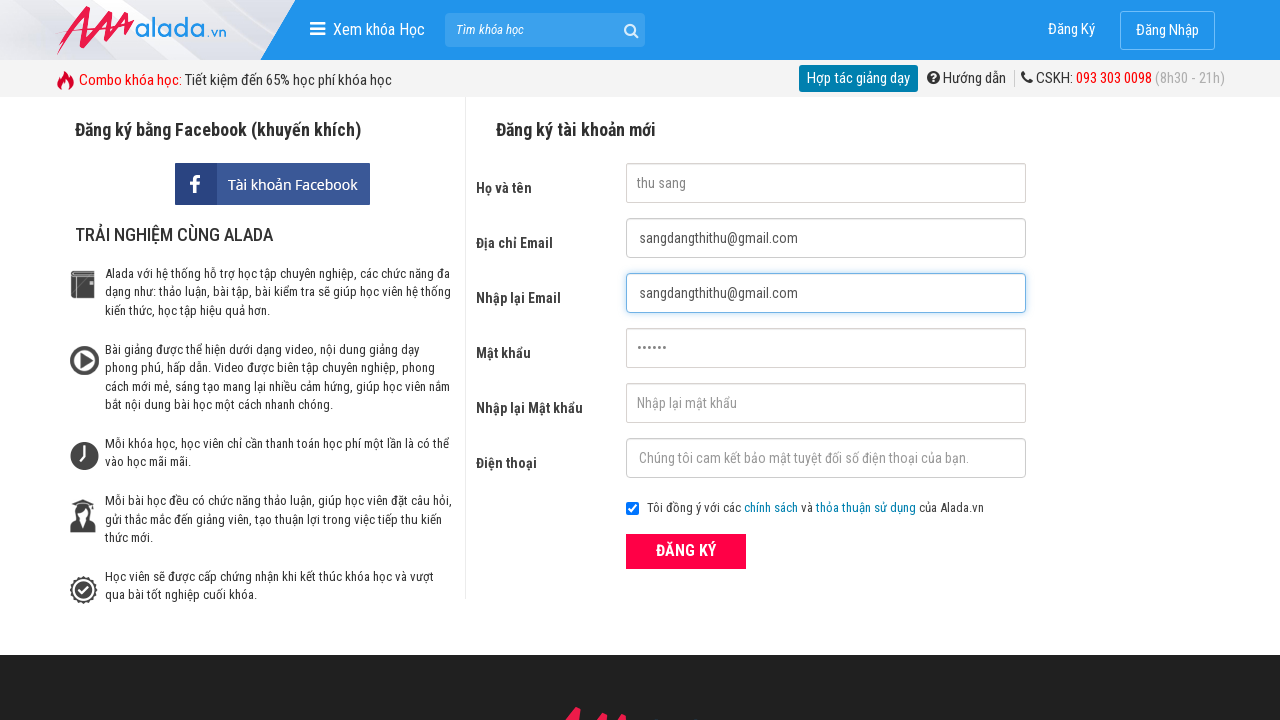

Filled confirm password field with mismatched password '423457' on #txtCPassword
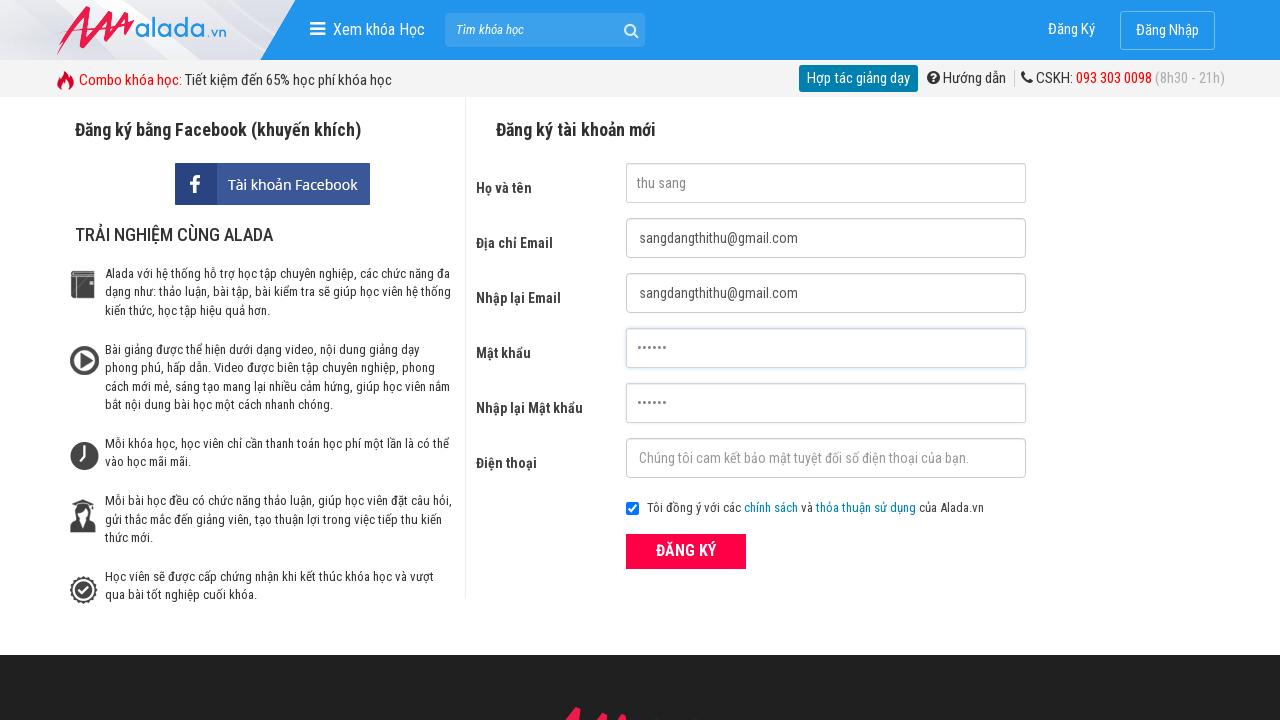

Filled phone field with '0123456789' on #txtPhone
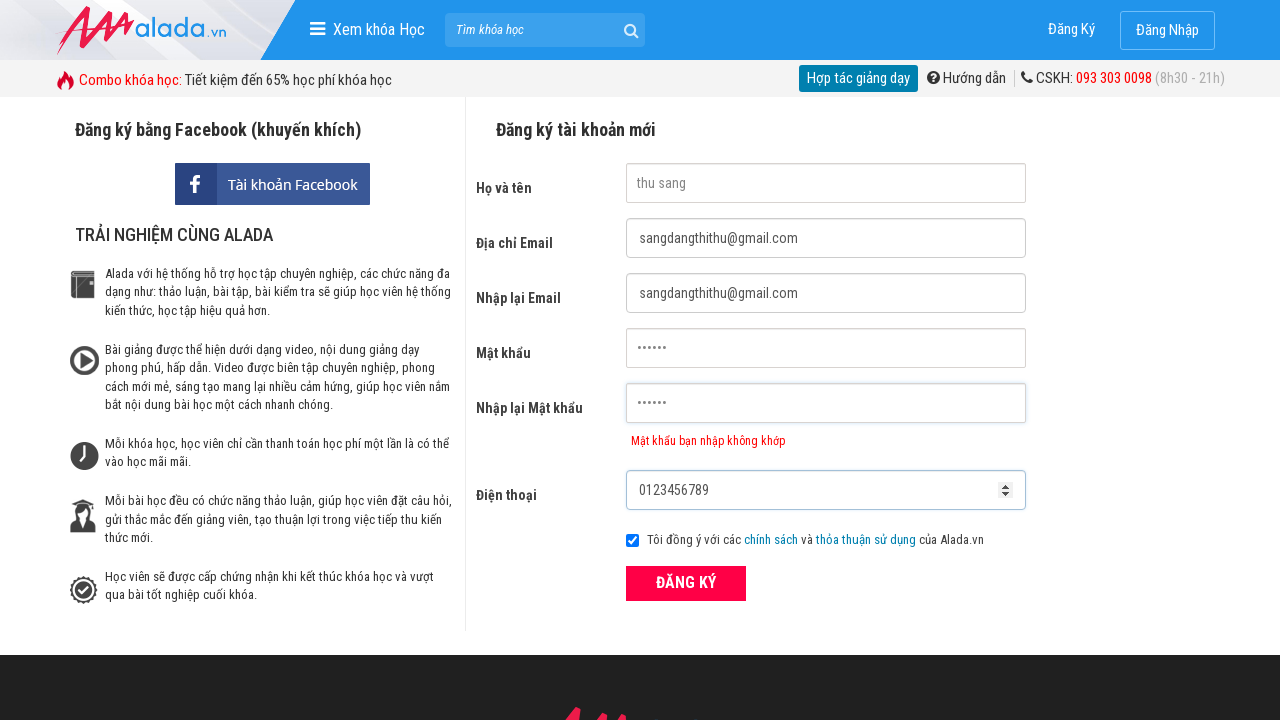

Clicked register button to submit form with mismatched passwords at (686, 583) on xpath=//form[@id='frmLogin']//button[text()='ĐĂNG KÝ']
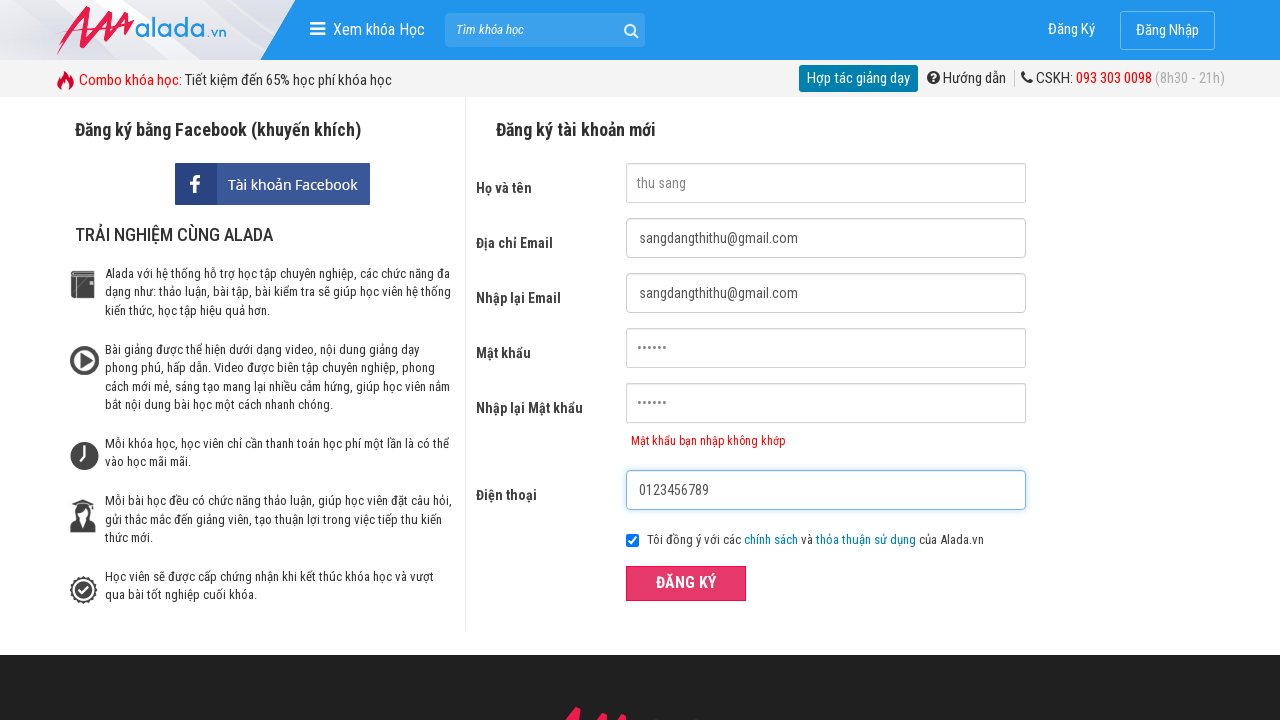

Password mismatch error message appeared
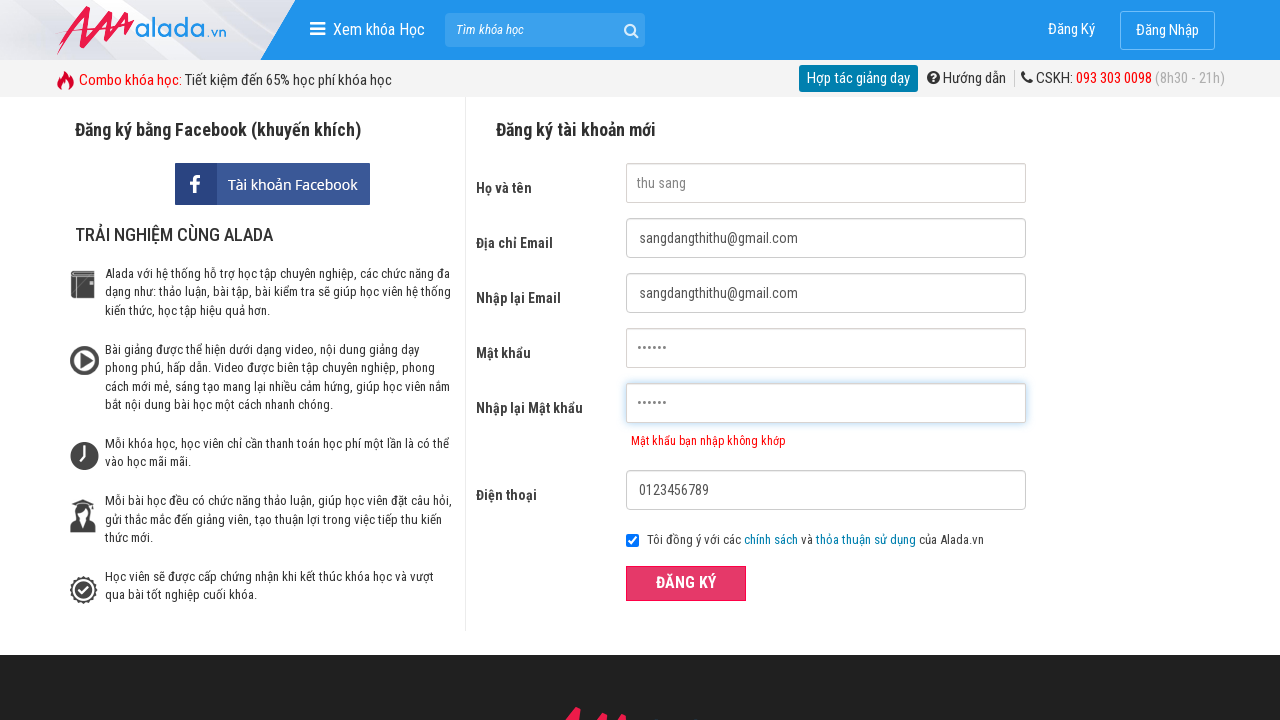

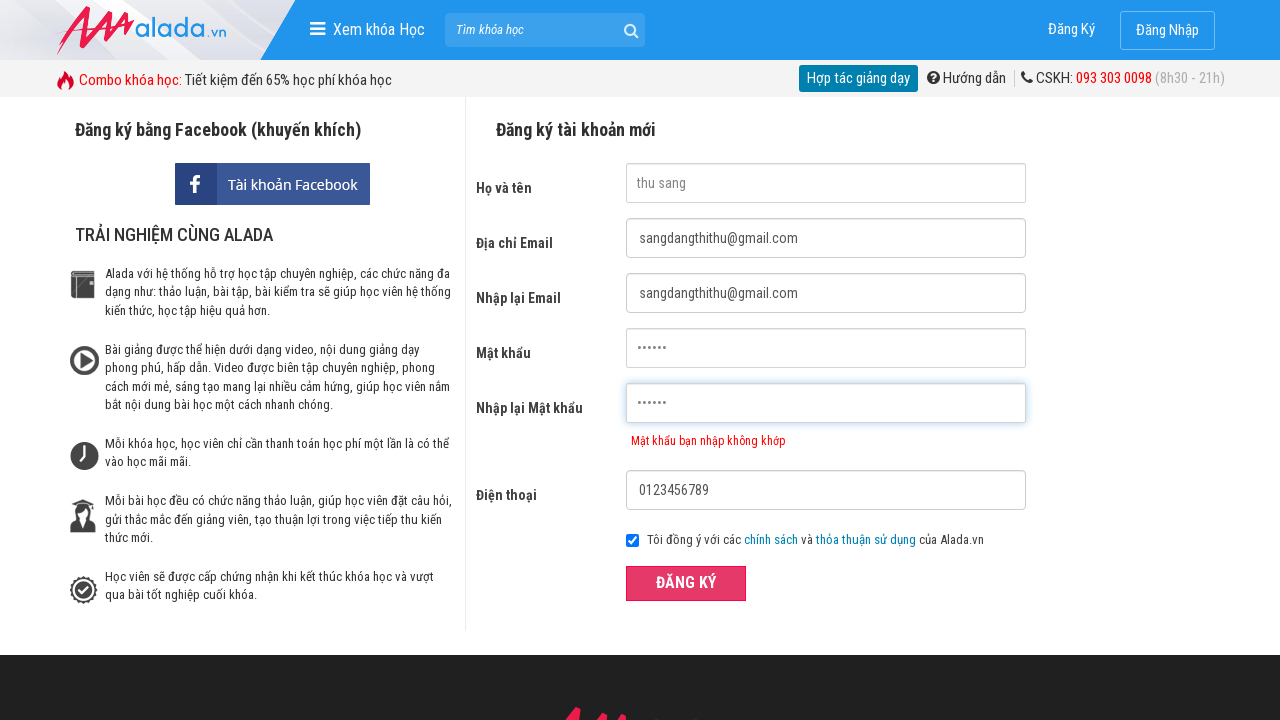